Tests form submission functionality on a practice website by filling out various form fields including text inputs, checkbox, dropdown, radio button, and date picker, then submitting the form.

Starting URL: https://rahulshettyacademy.com/angularpractice/

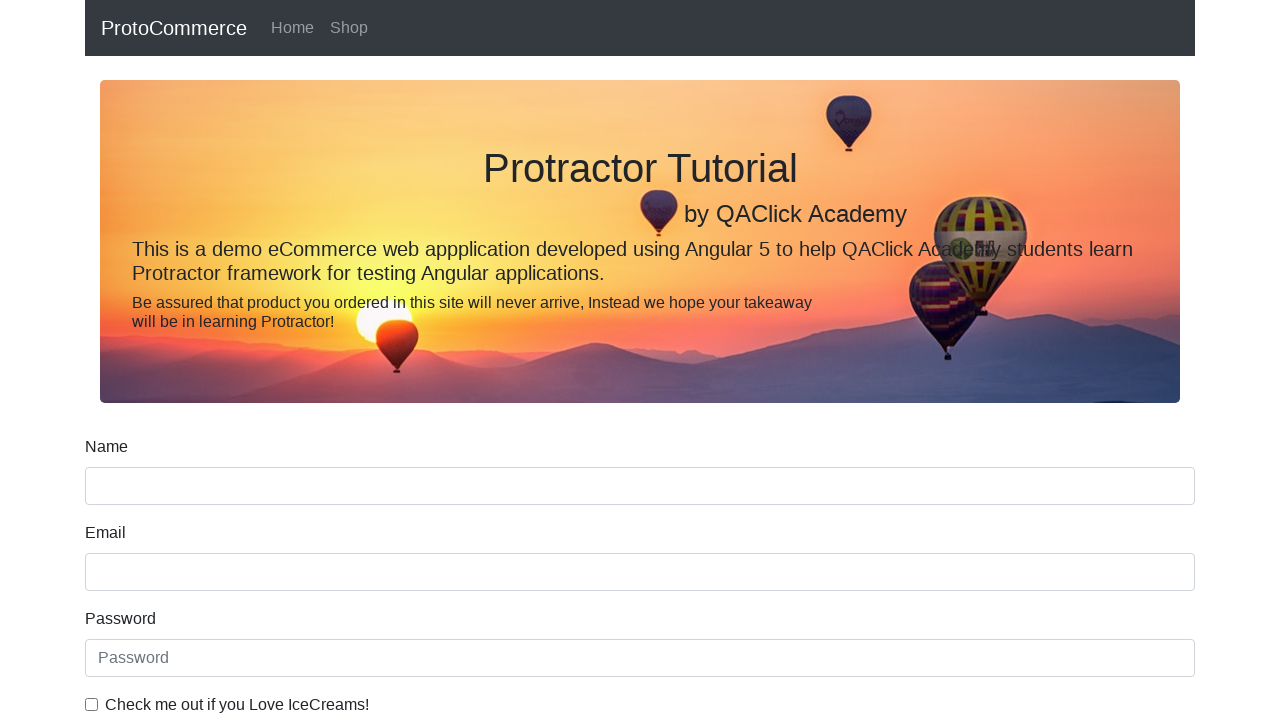

Filled name field with 'Ragavi' on input[name='name']
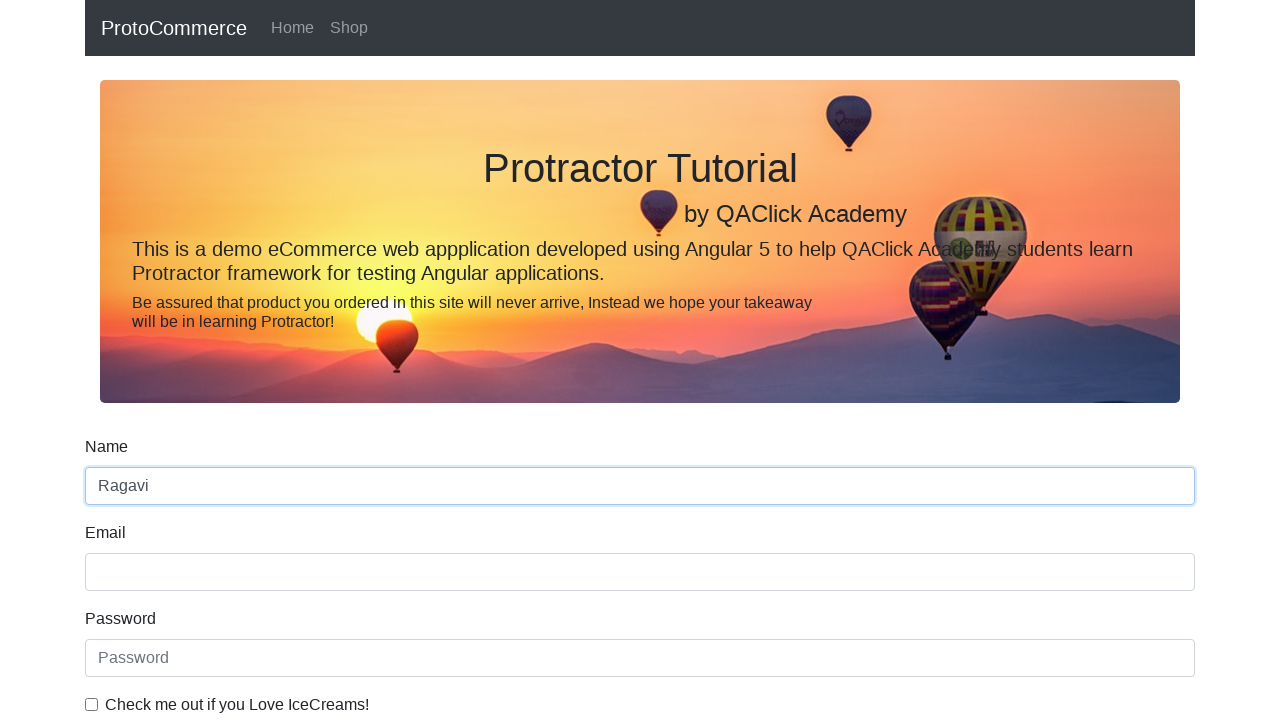

Filled email field with 'ragavi2711@gmail.com' on input[name='email']
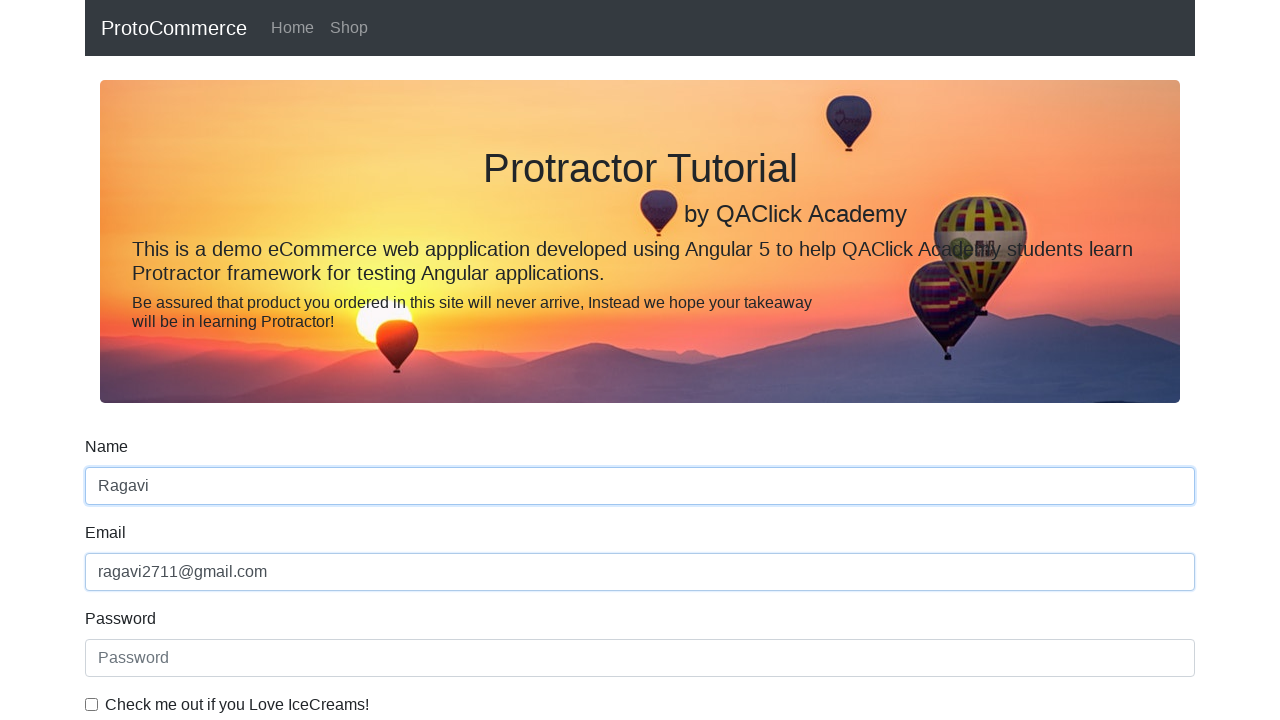

Filled password field on #exampleInputPassword1
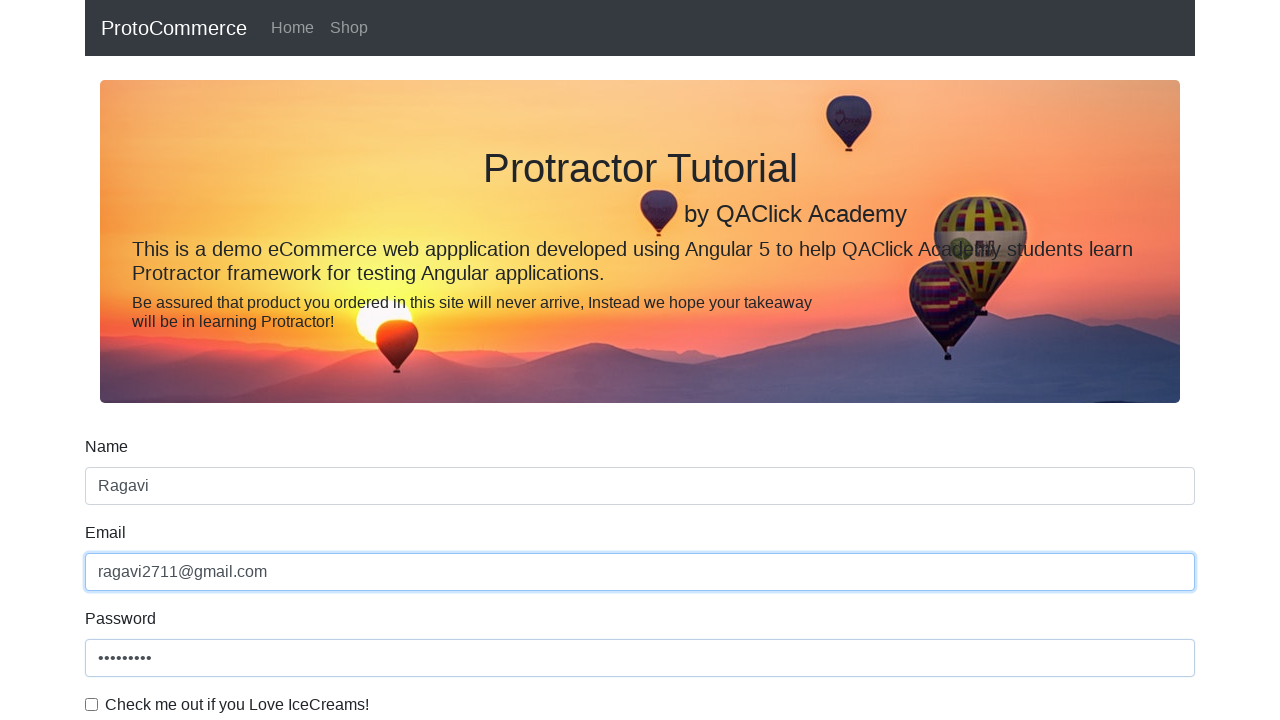

Clicked checkbox to agree to terms at (92, 704) on #exampleCheck1
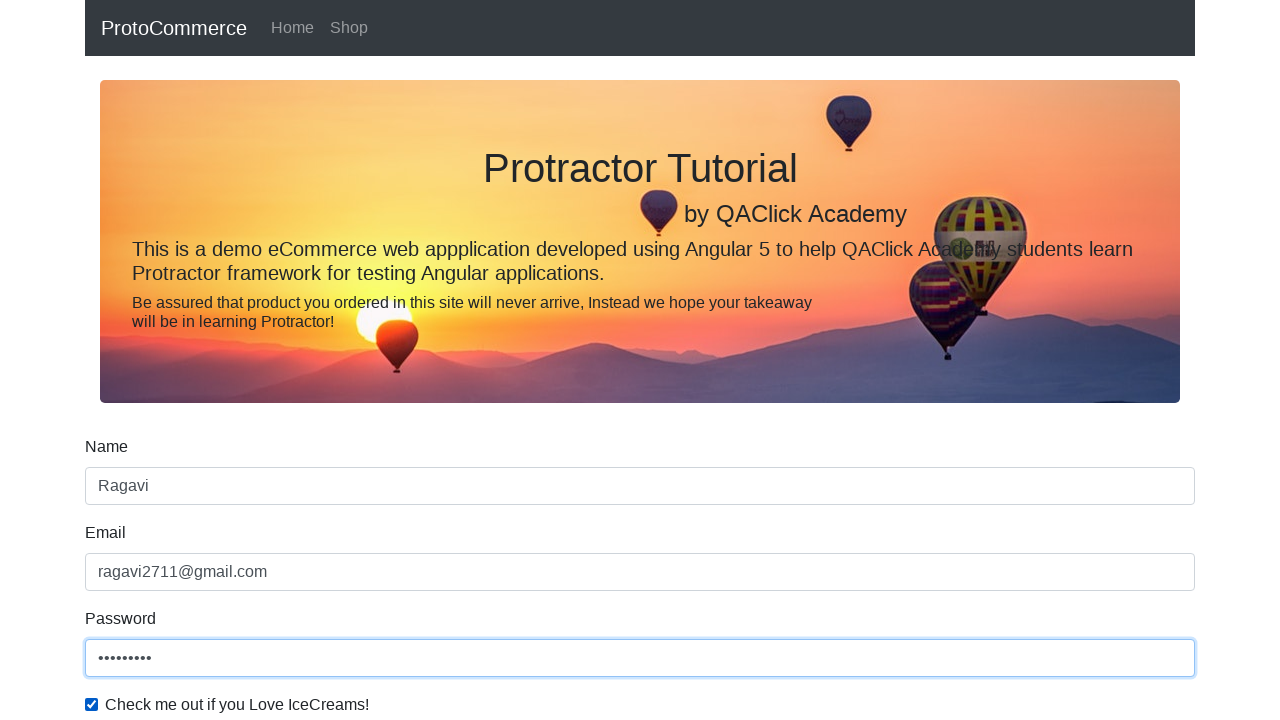

Selected 'Female' from gender dropdown on #exampleFormControlSelect1
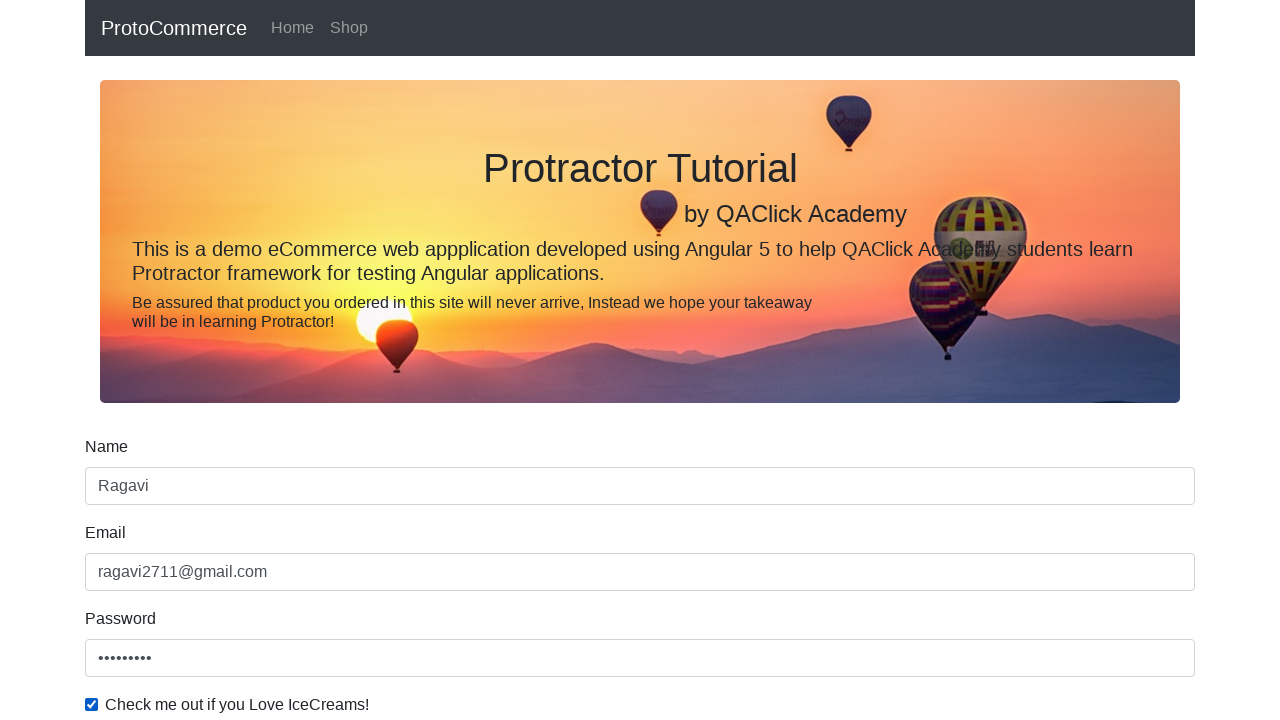

Clicked radio button for employment status at (238, 360) on #inlineRadio1
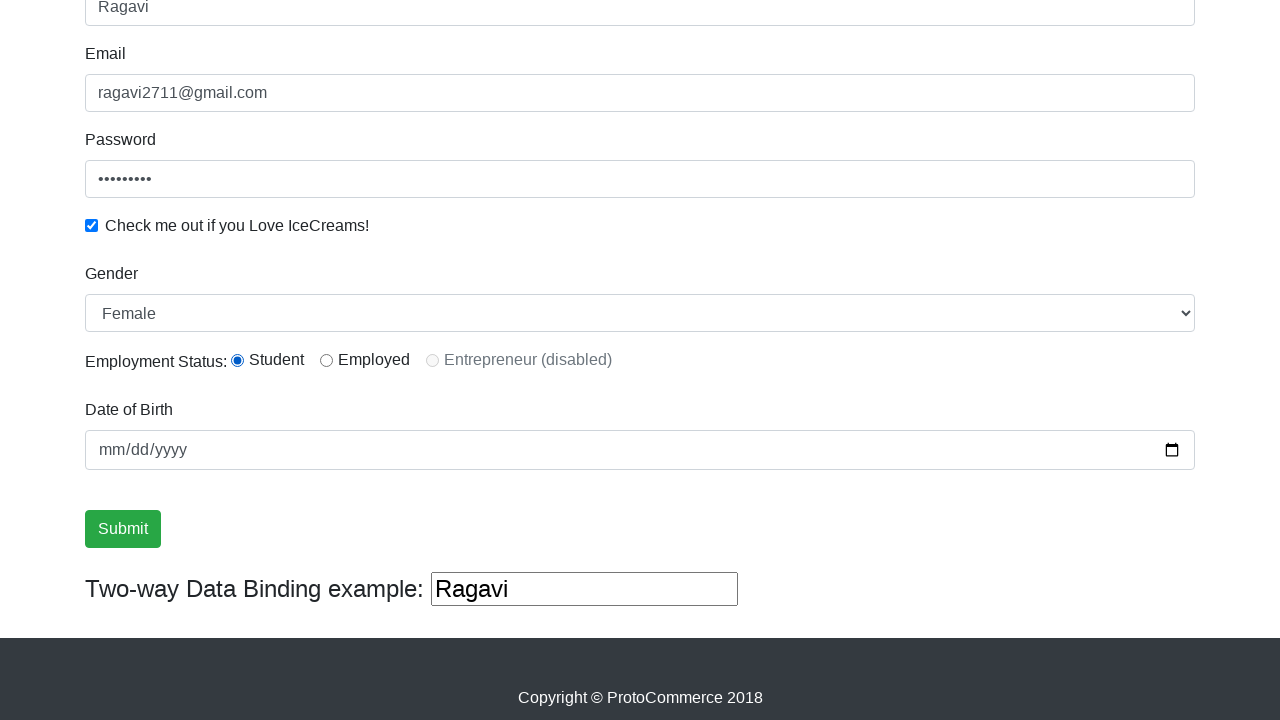

Filled birthday field with '2000-01-27' on input[name='bday']
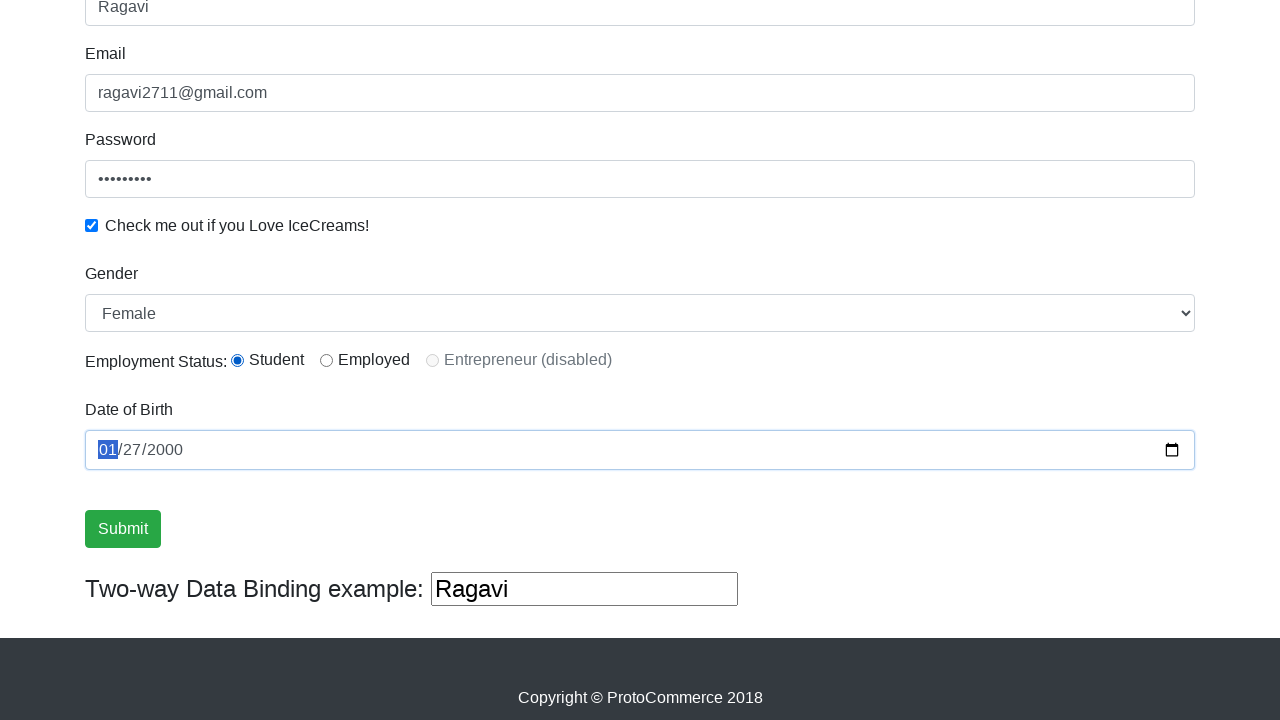

Clicked Submit button to submit the form at (123, 529) on input[value='Submit']
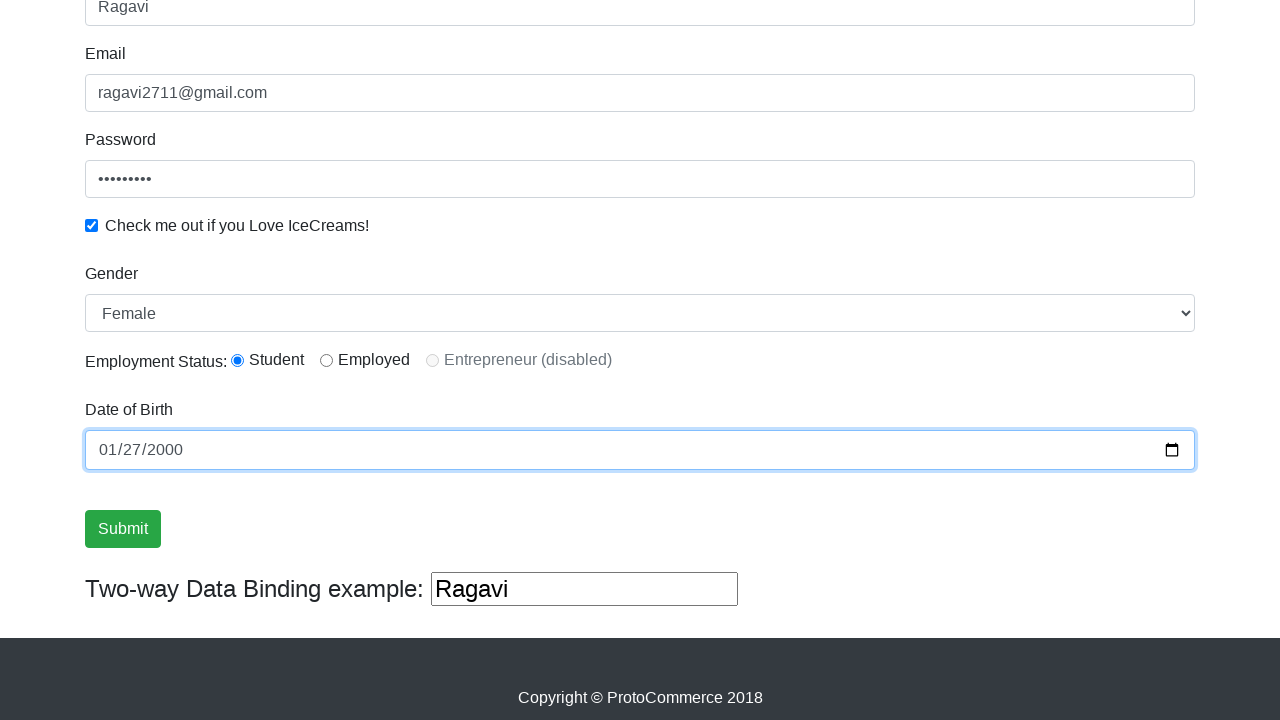

Form submission success message appeared
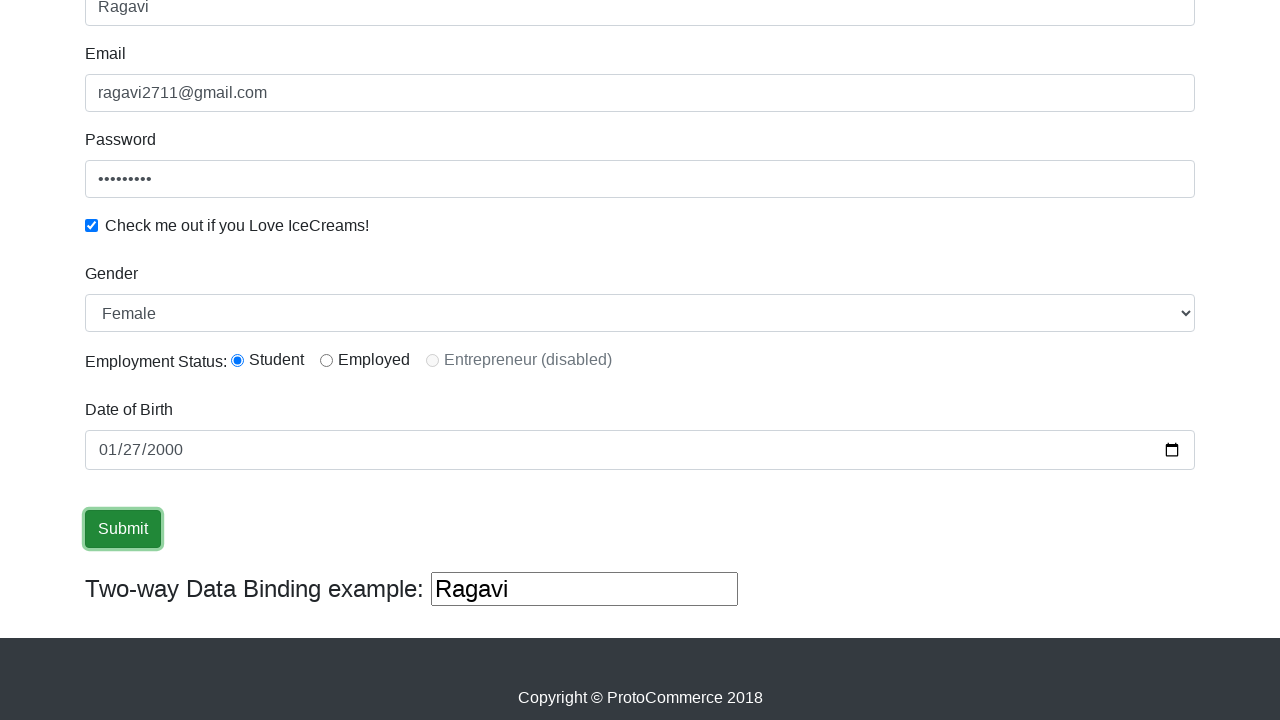

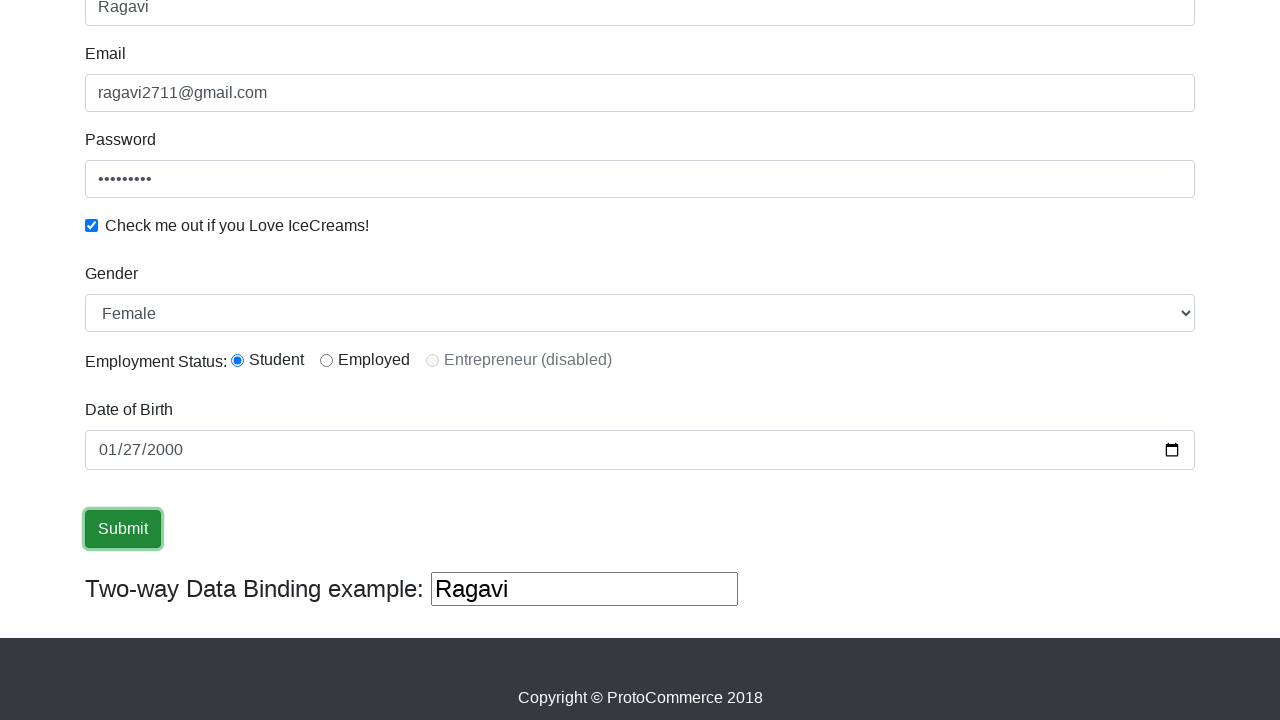